Tests a registration form by filling in the required first name and email fields, submitting the form, and verifying the success message is displayed.

Starting URL: http://suninjuly.github.io/registration2.html

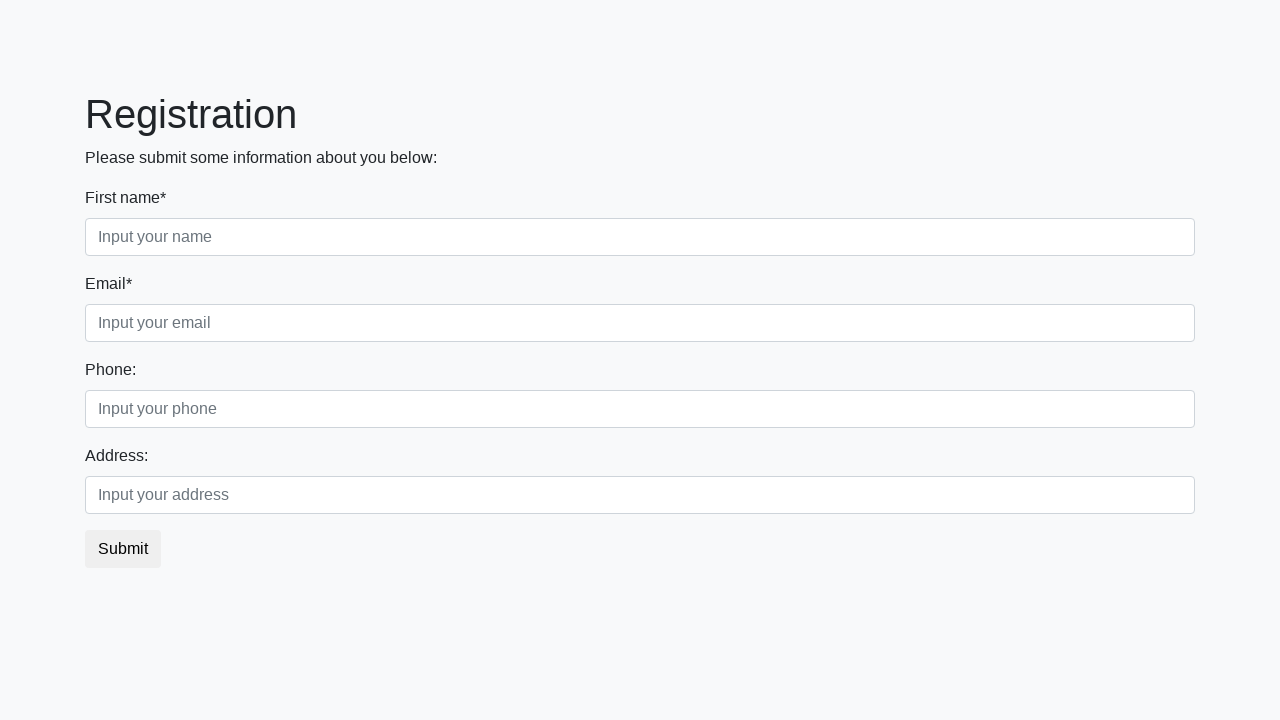

Filled First name field with 'Ivan' on //label[text()='First name*']/following-sibling::input
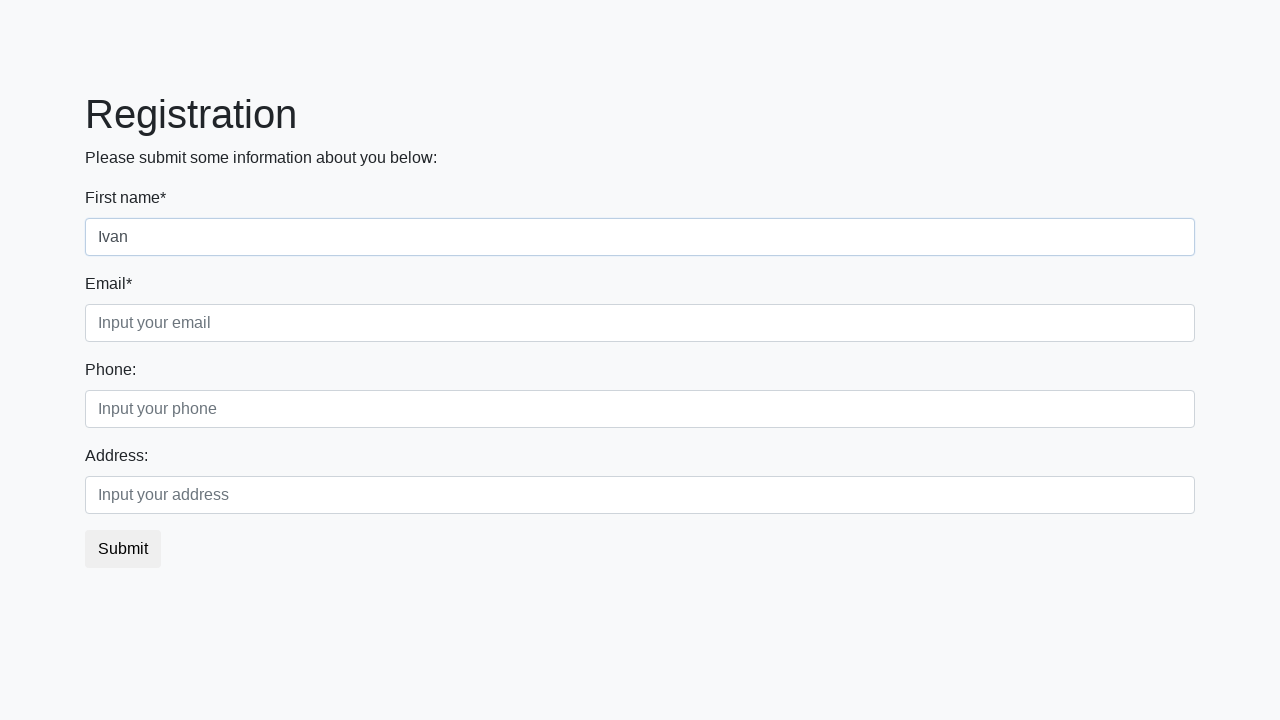

Filled Email field with 'Petrov' on //label[text()='Email*']/following-sibling::input
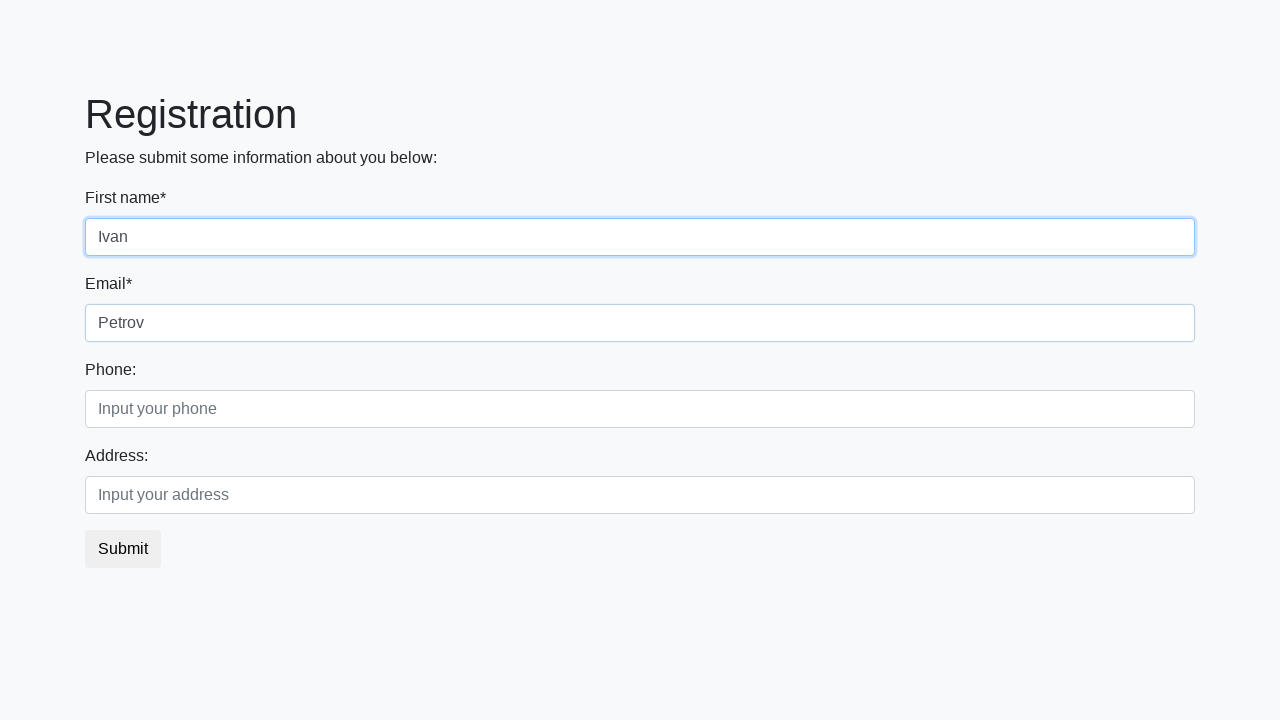

Clicked submit button at (123, 549) on button.btn
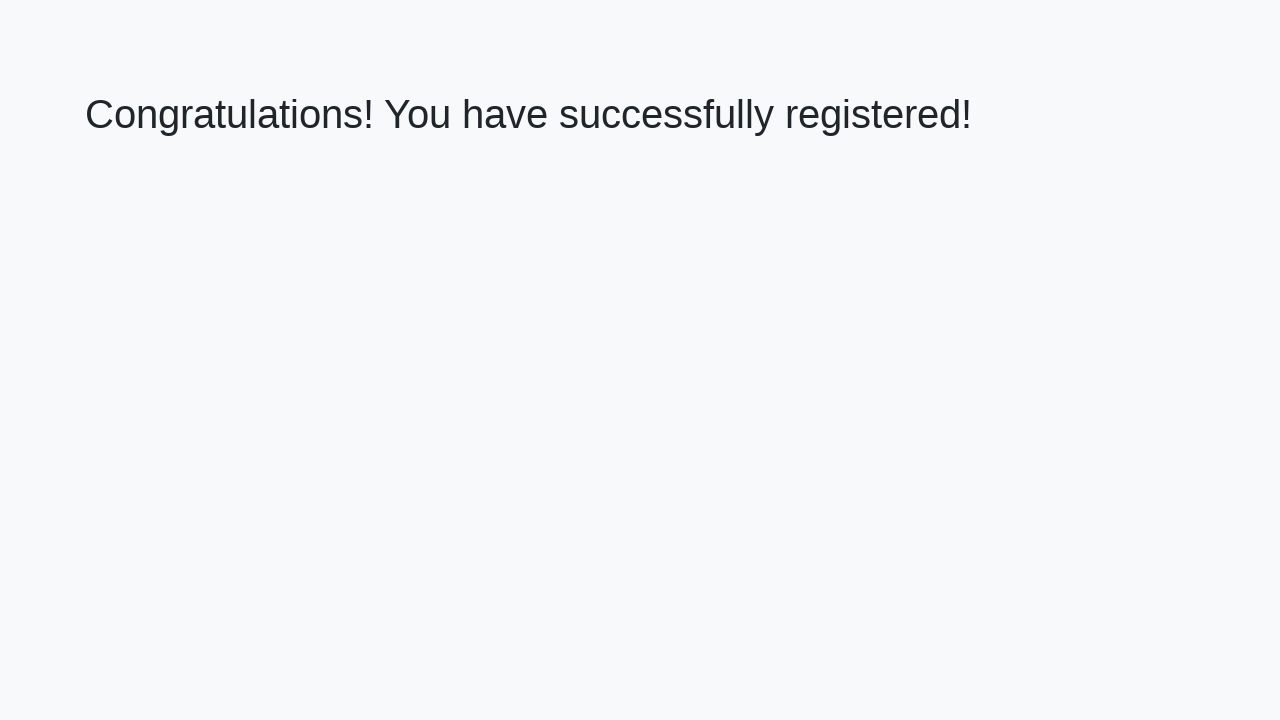

Success message heading loaded
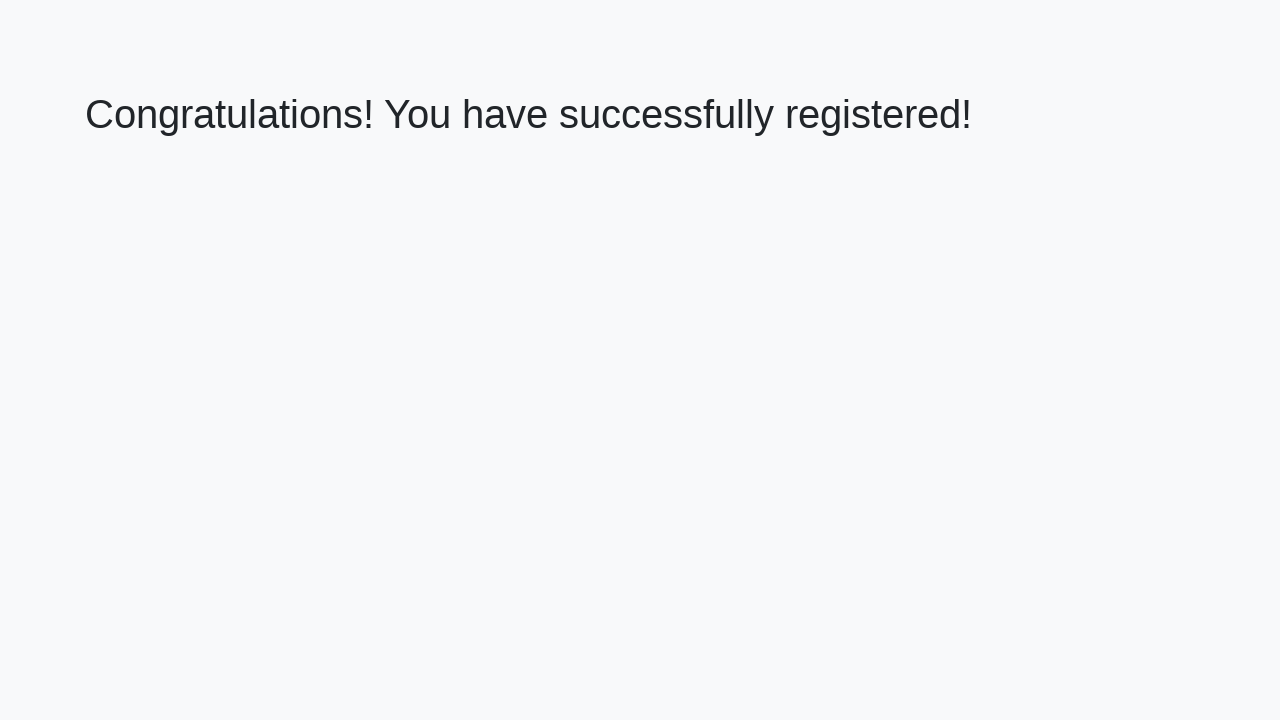

Retrieved success message text
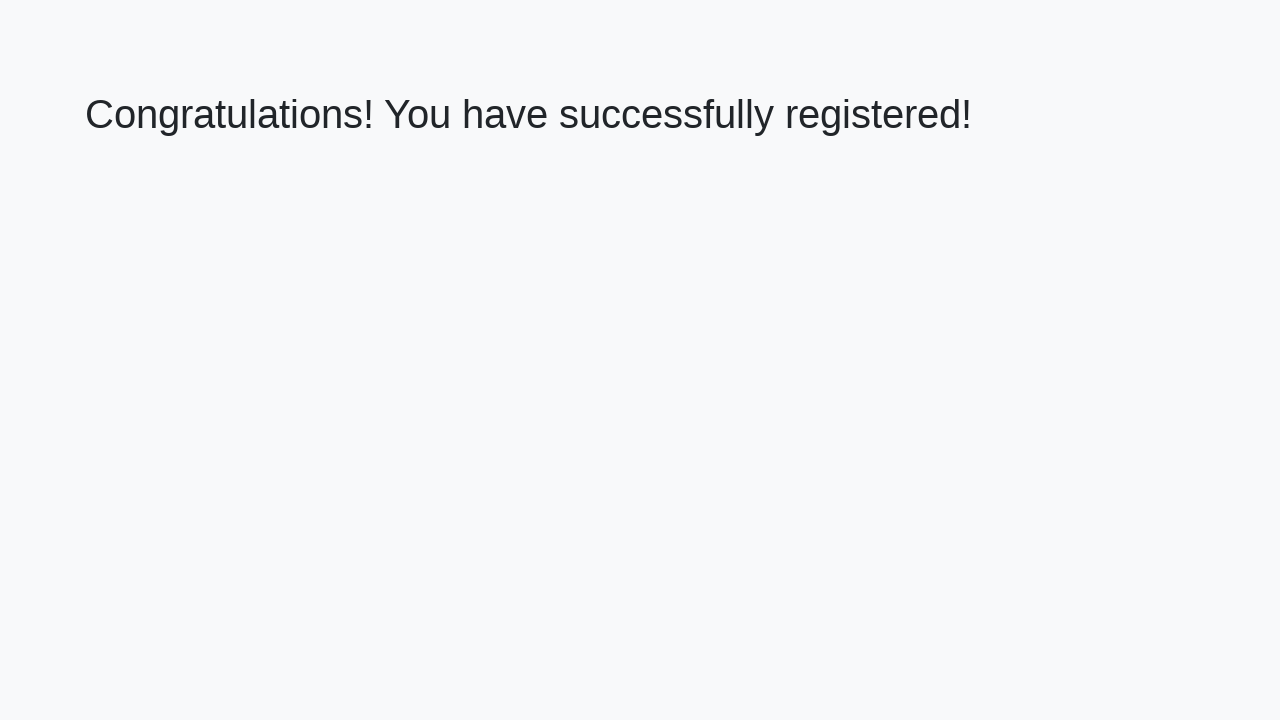

Verified success message: 'Congratulations! You have successfully registered!'
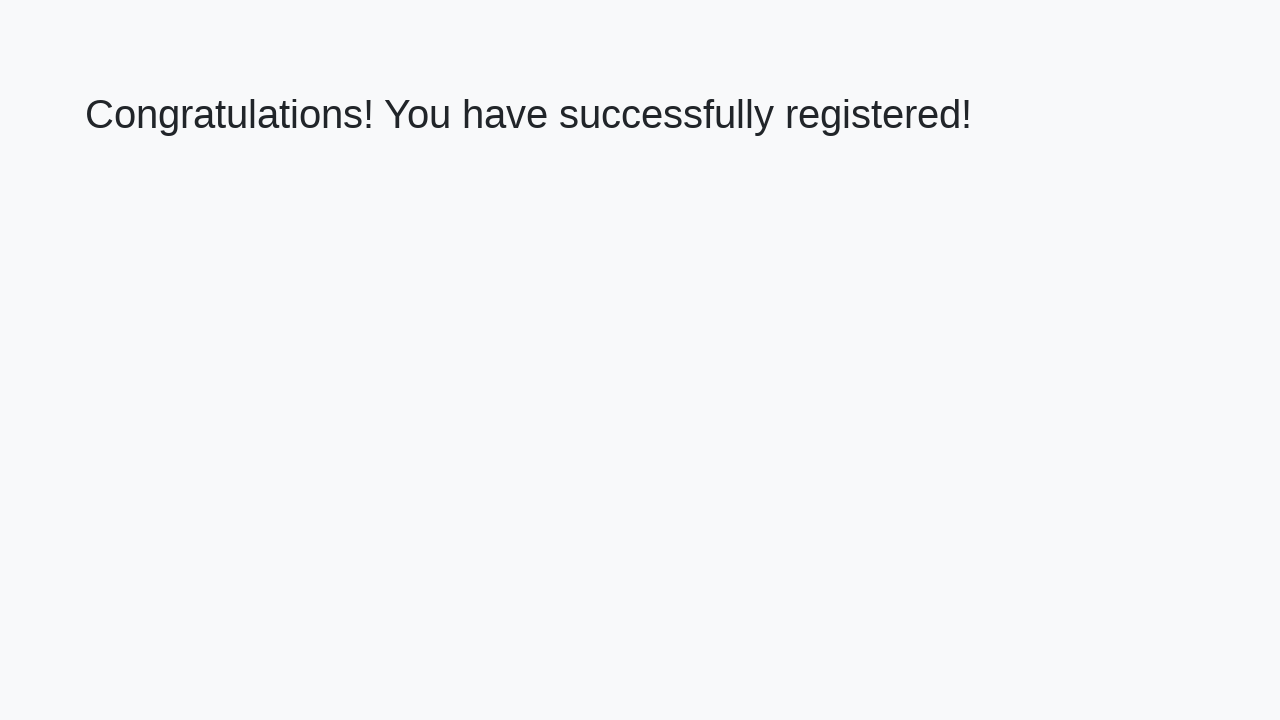

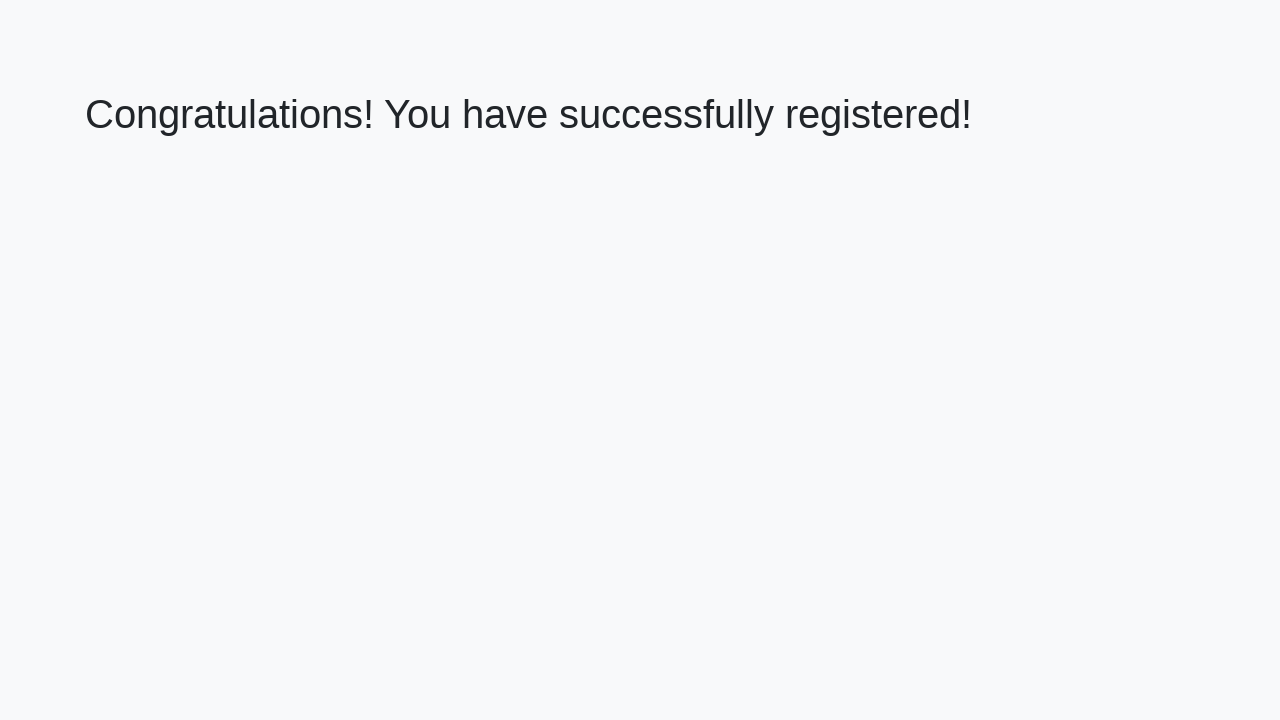